Navigates to Pepperfry furniture website, verifies the page title, clicks through furniture categories to view settees and benches, and displays product counts for different furniture types

Starting URL: https://www.pepperfry.com/

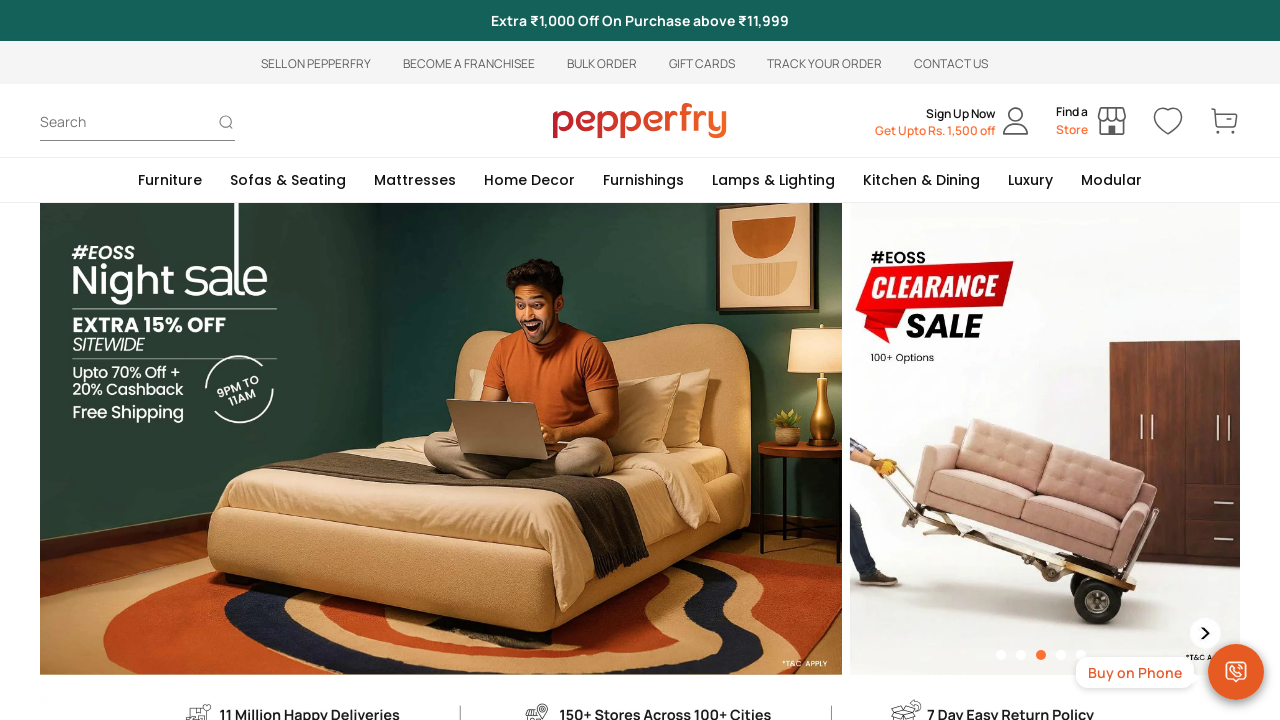

Retrieved page title
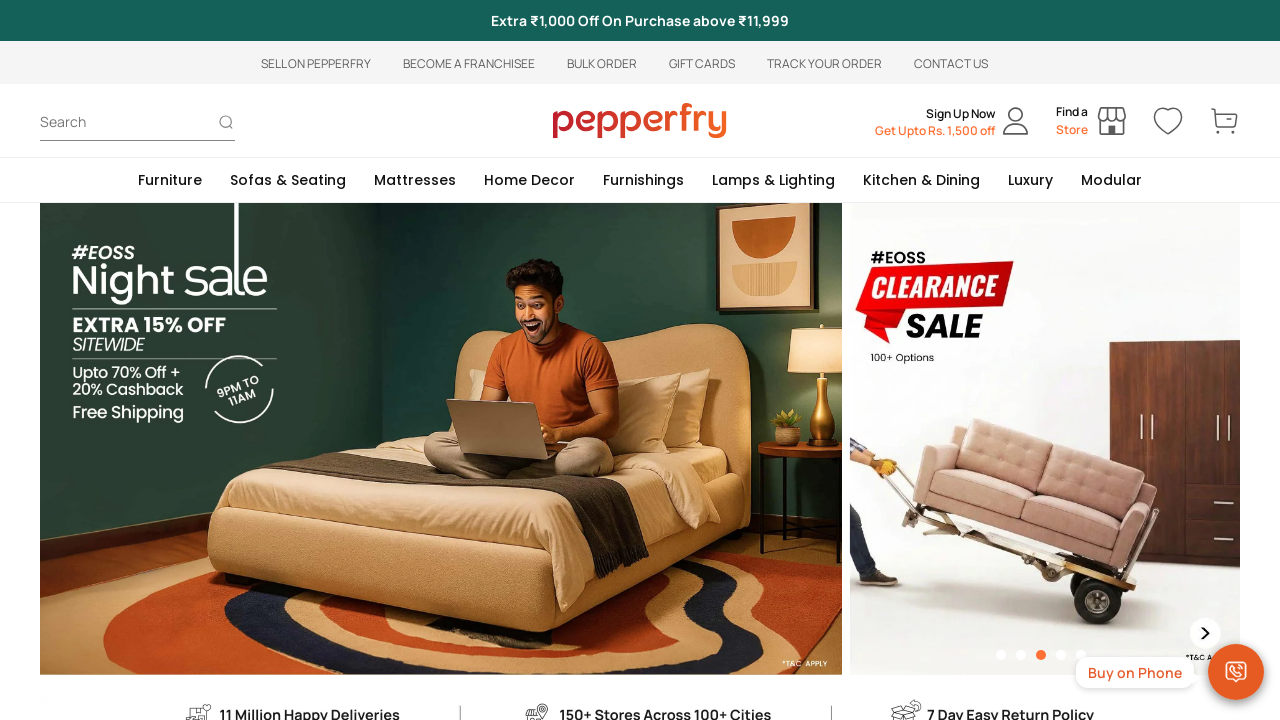

Page title verification failed - expected text not found
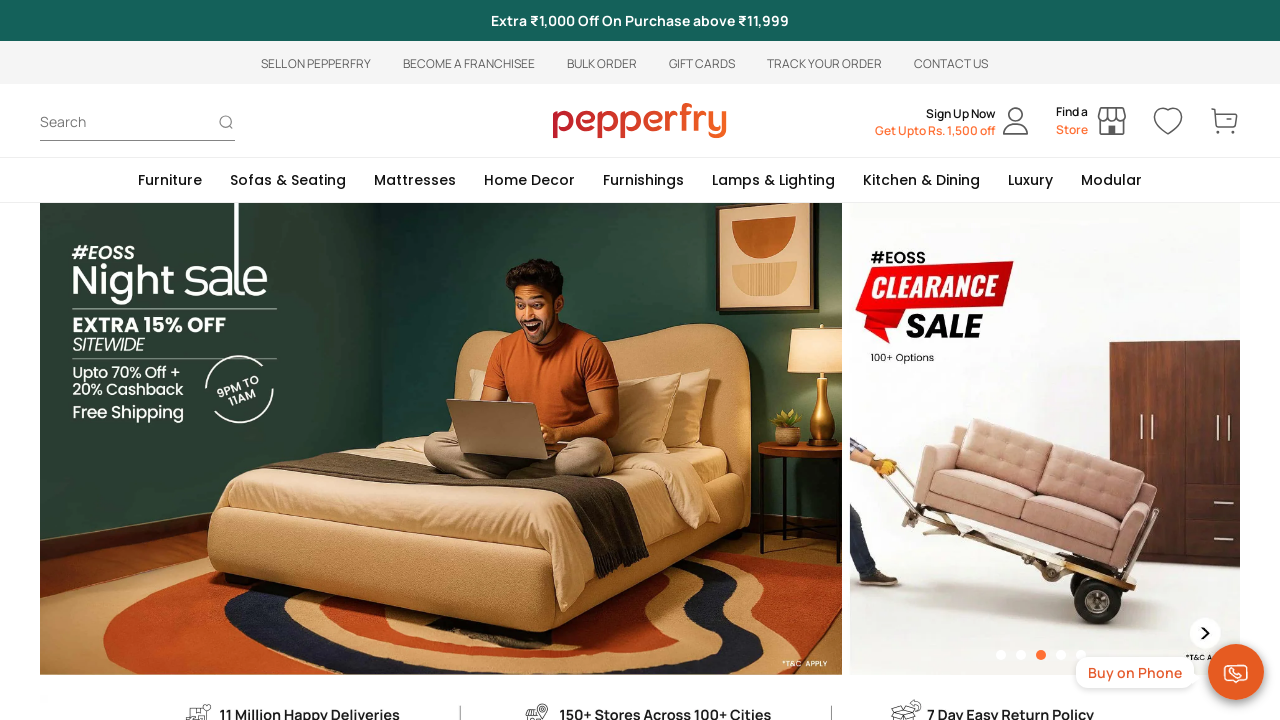

Clicked on Furniture category at (170, 180) on text=Furniture
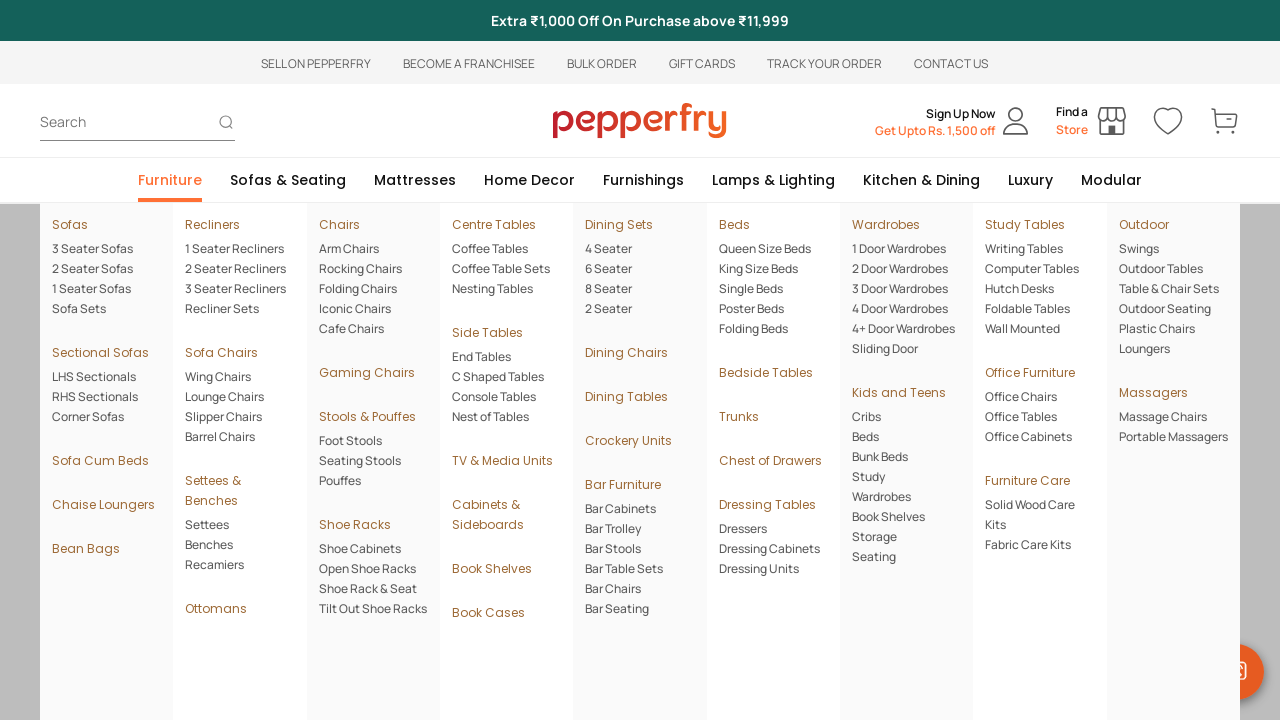

Clicked on Settees & Benches subcategory at (213, 480) on xpath=//a[contains(text(), 'Settees & Benches') or contains(text(), 'Settees and
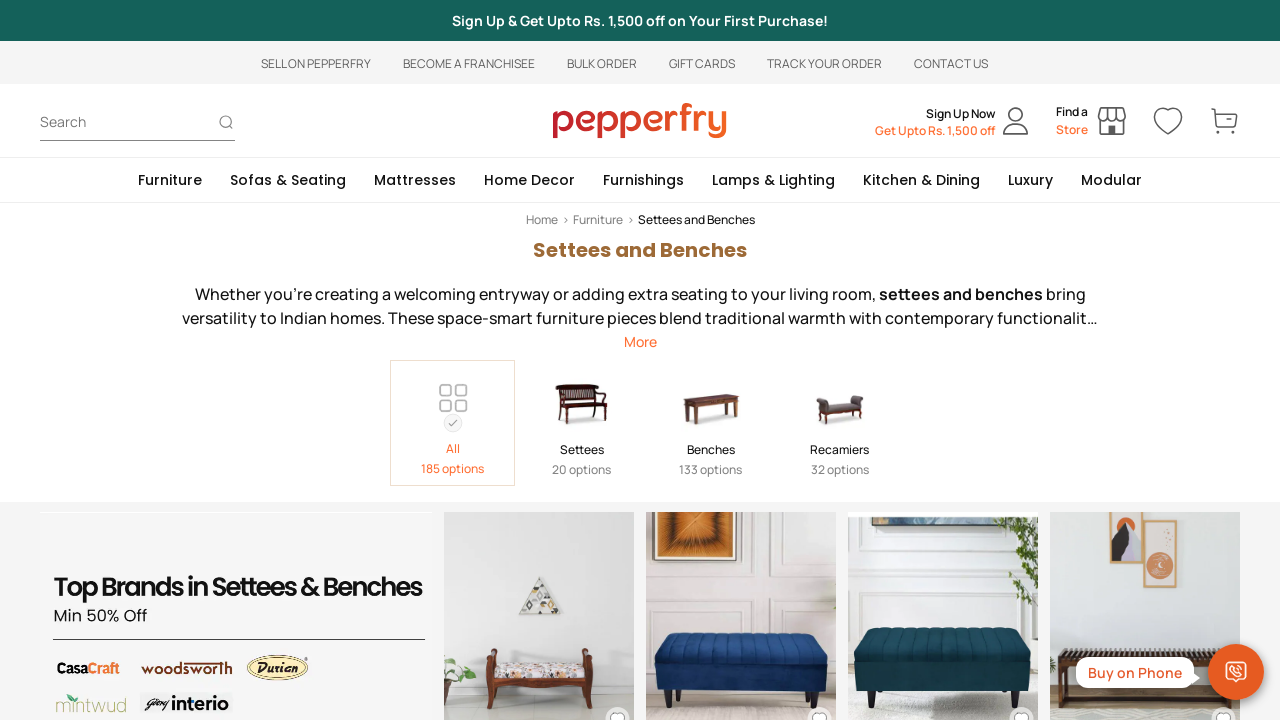

Waited for Benches category to load
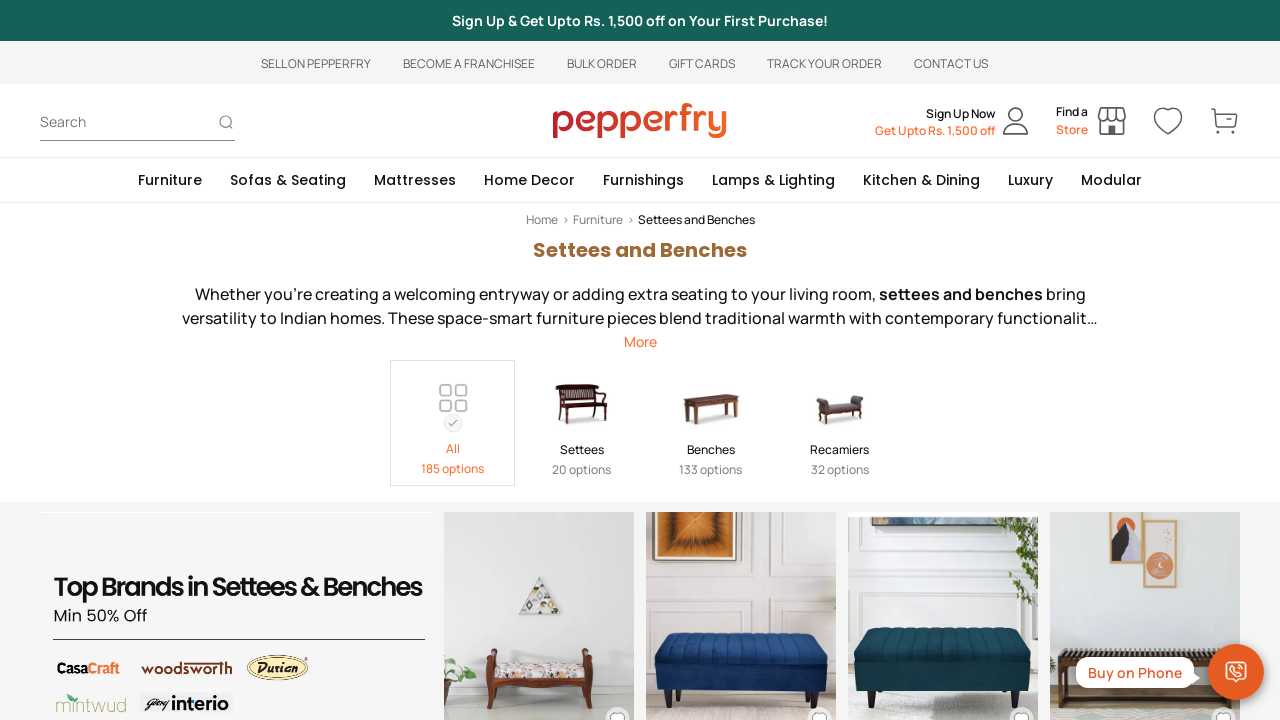

Retrieved benches count: 133 options
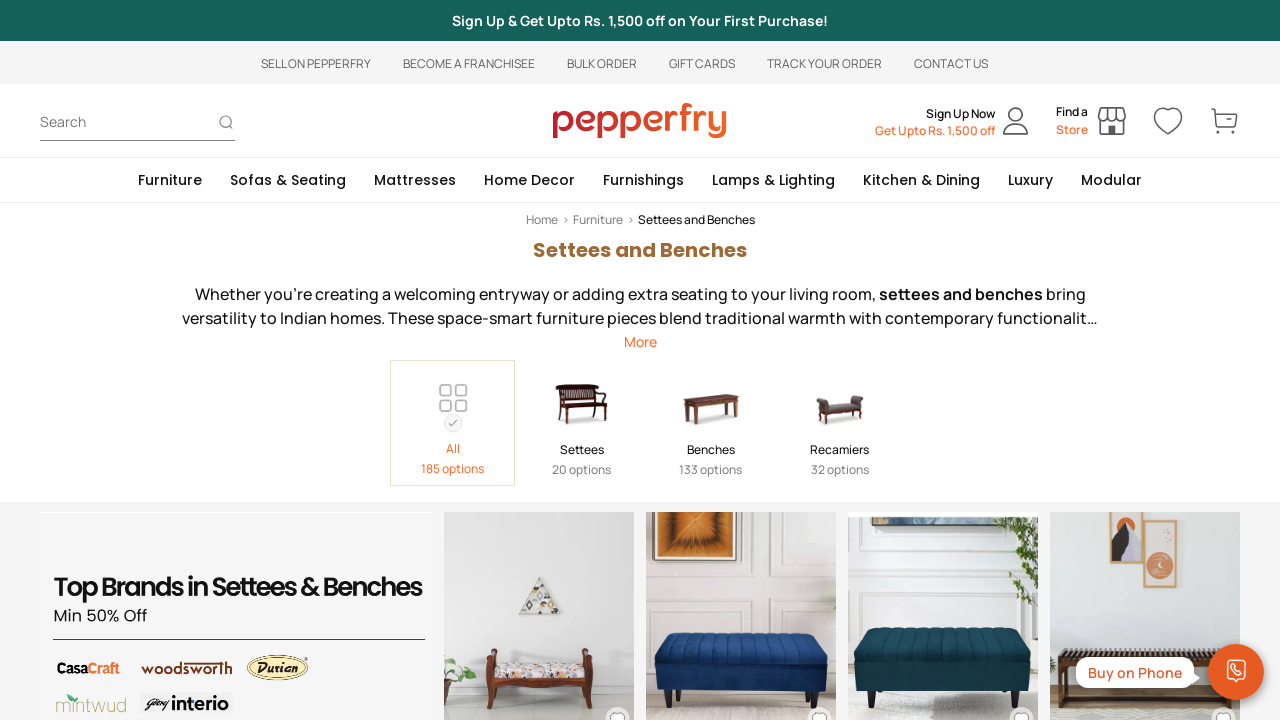

Retrieved settees count: 20 options
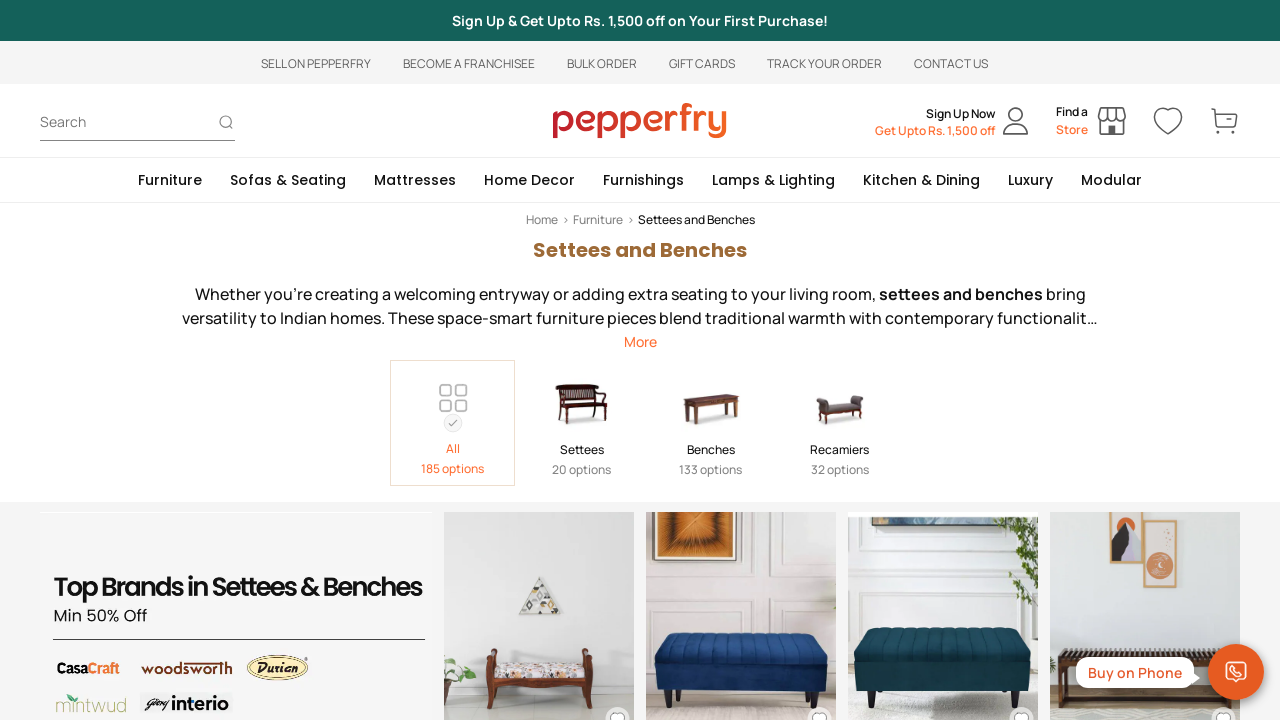

Retrieved recamiers count: 32 options
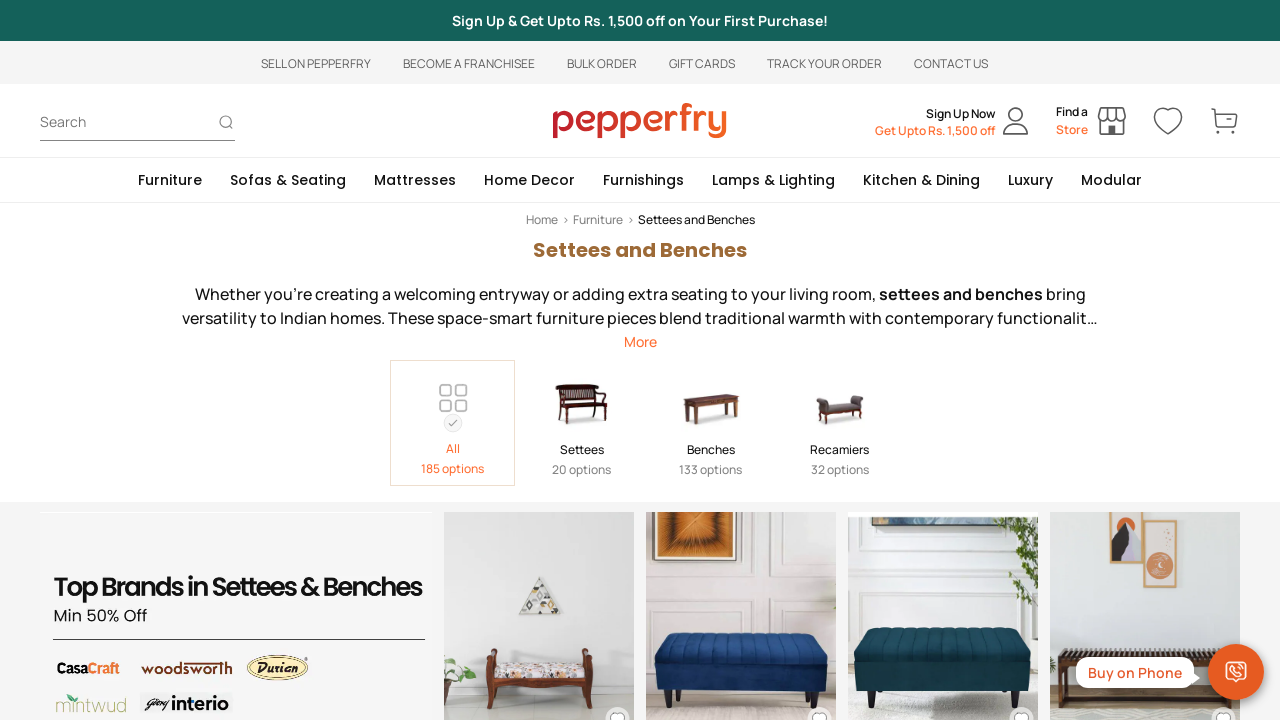

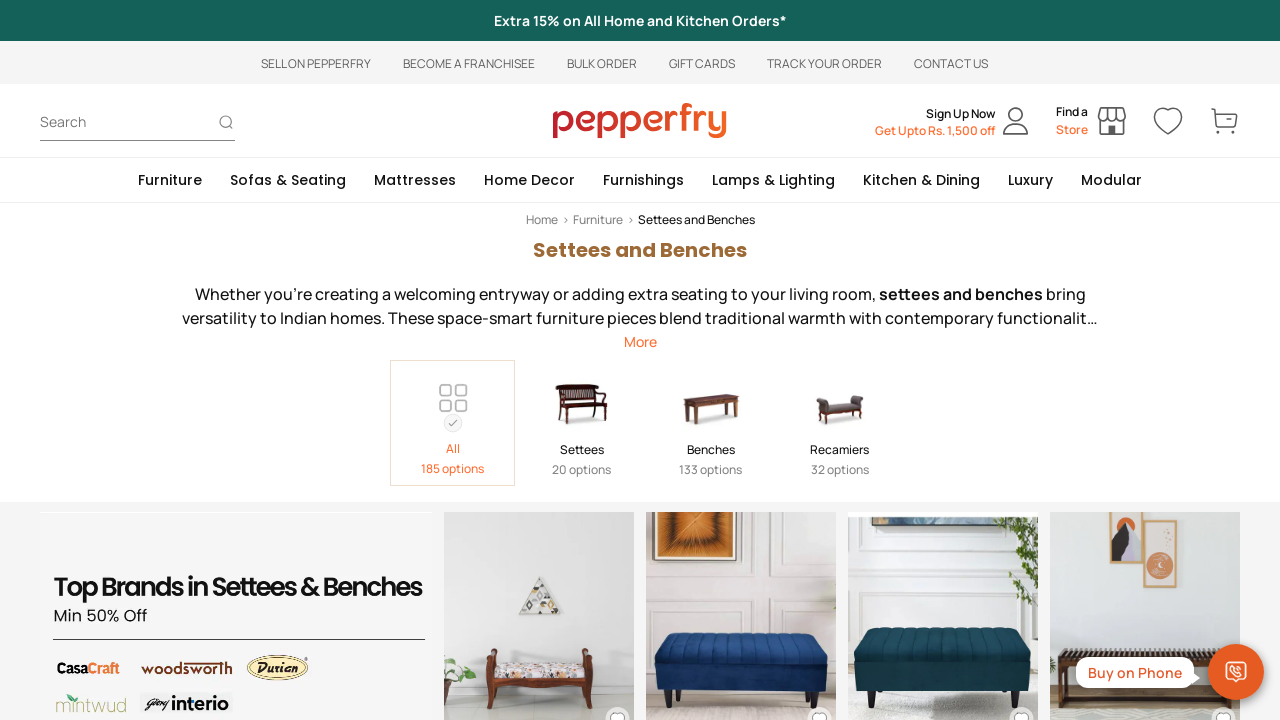